Tests JavaScript alert dialog handling by clicking a button that triggers a confirm dialog and verifying the dismissal result

Starting URL: https://www.lambdatest.com/selenium-playground/javascript-alert-box-demo

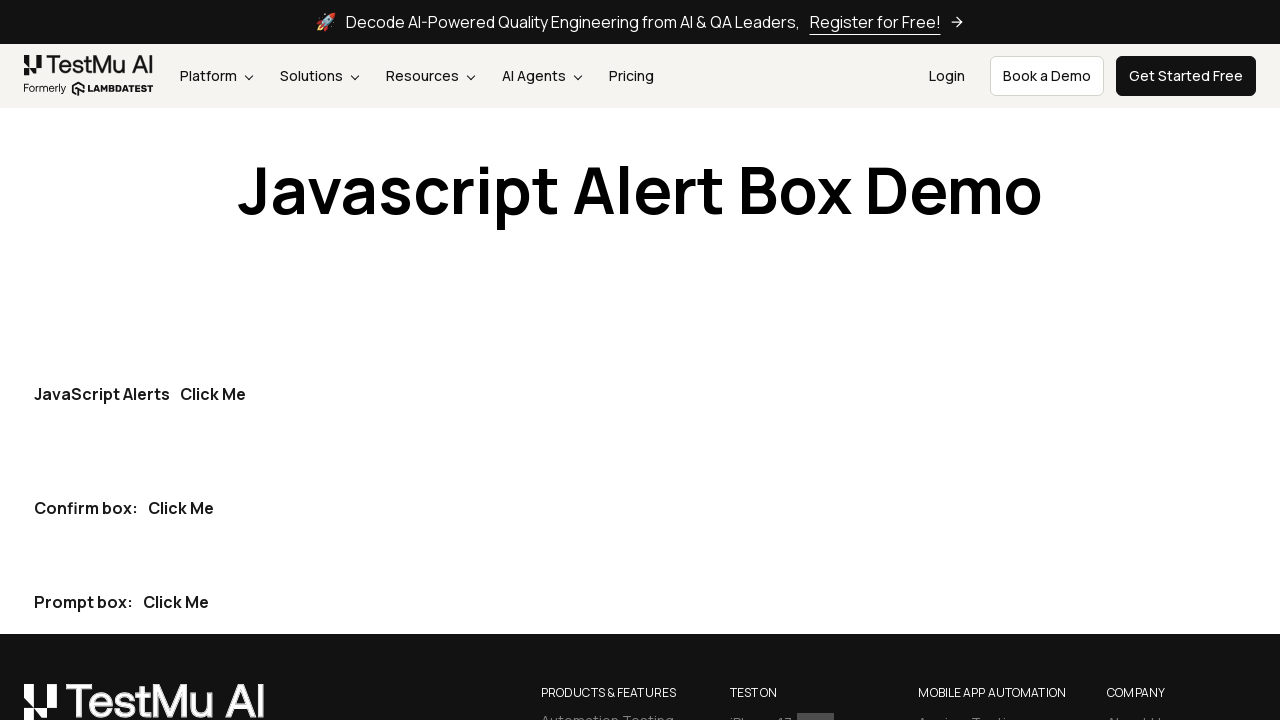

Set up dialog handler to dismiss alerts
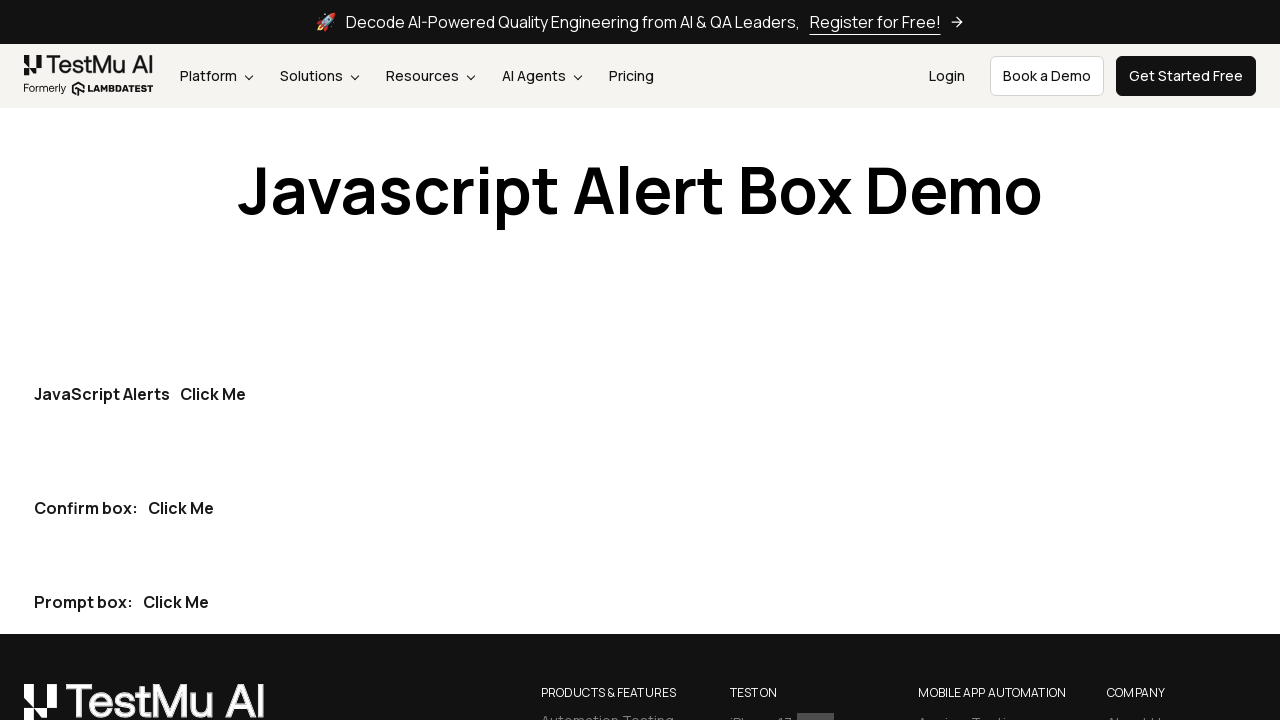

Clicked the second 'Click Me' button to trigger confirm dialog at (181, 508) on xpath=//button[text()='Click Me'] >> nth=1
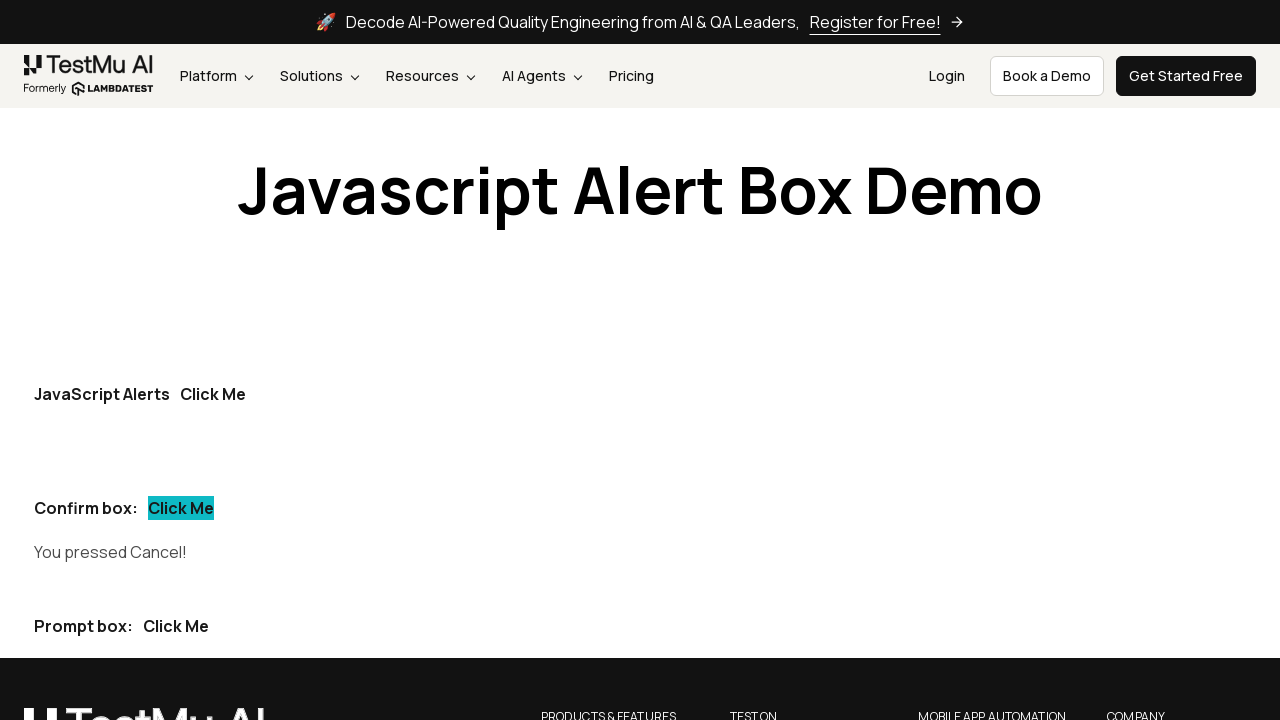

Waited for result to be displayed
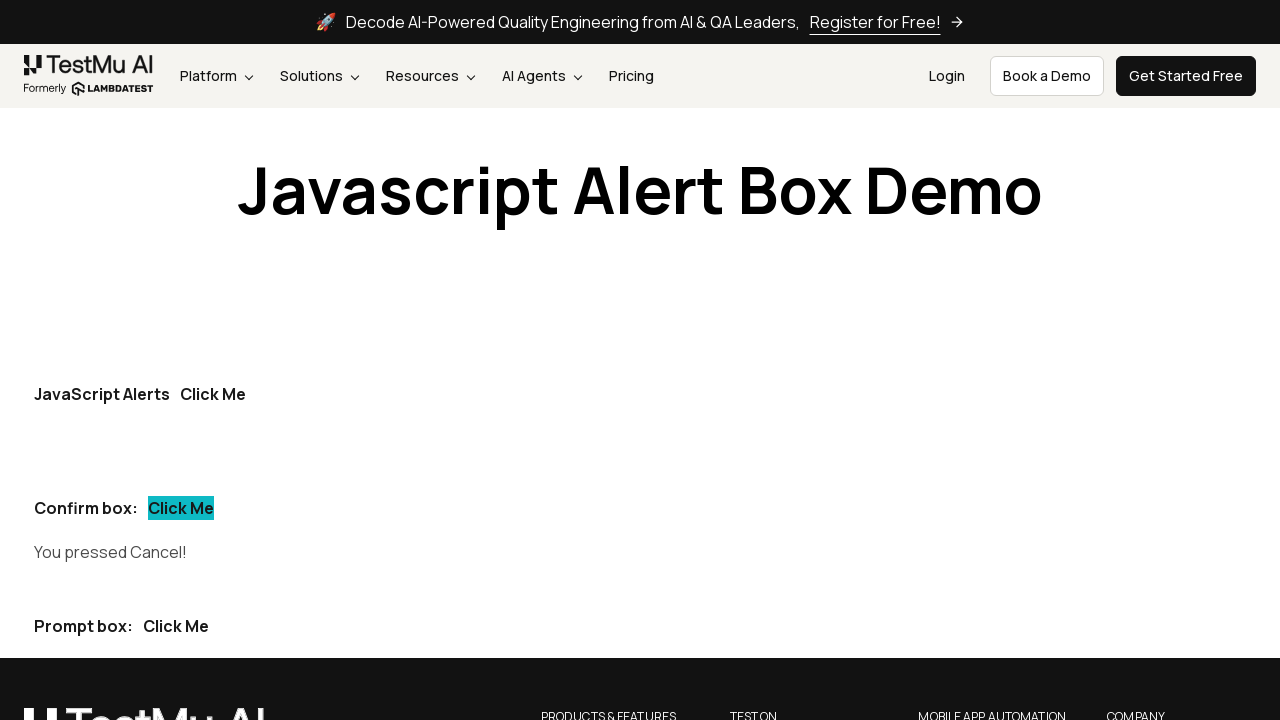

Verified that 'Cancel!' result is displayed after dismissing the confirm dialog
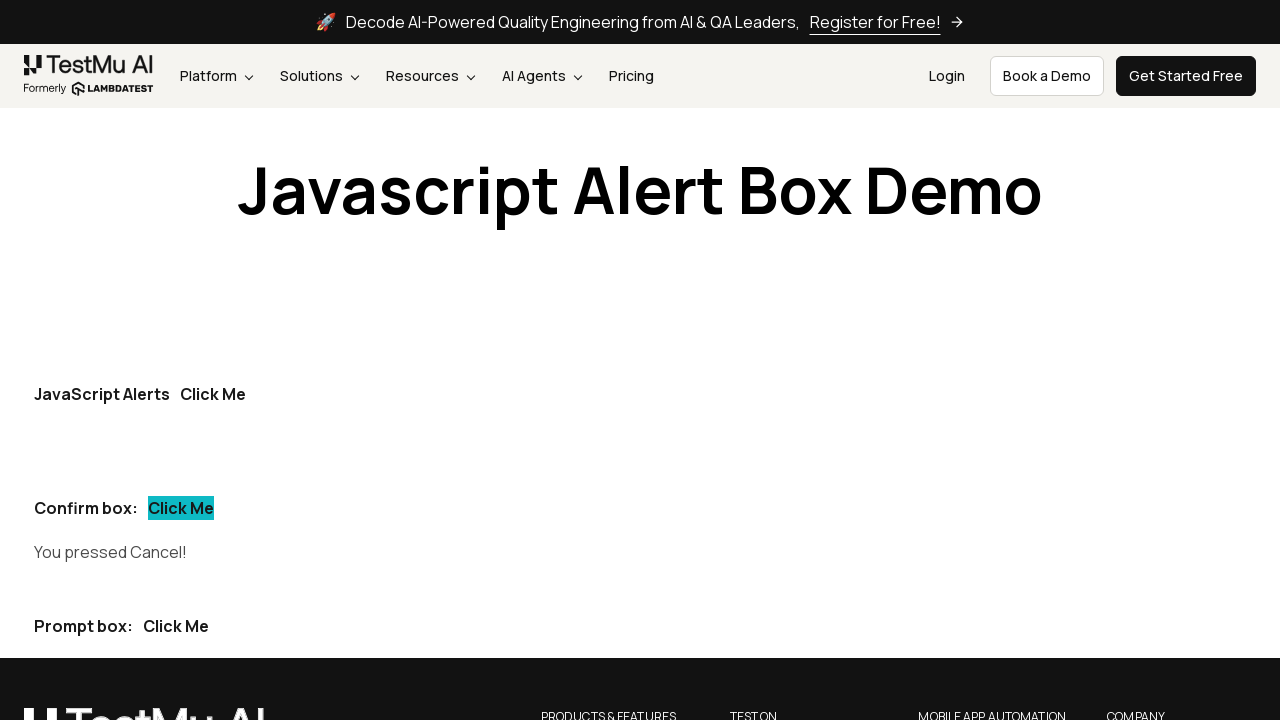

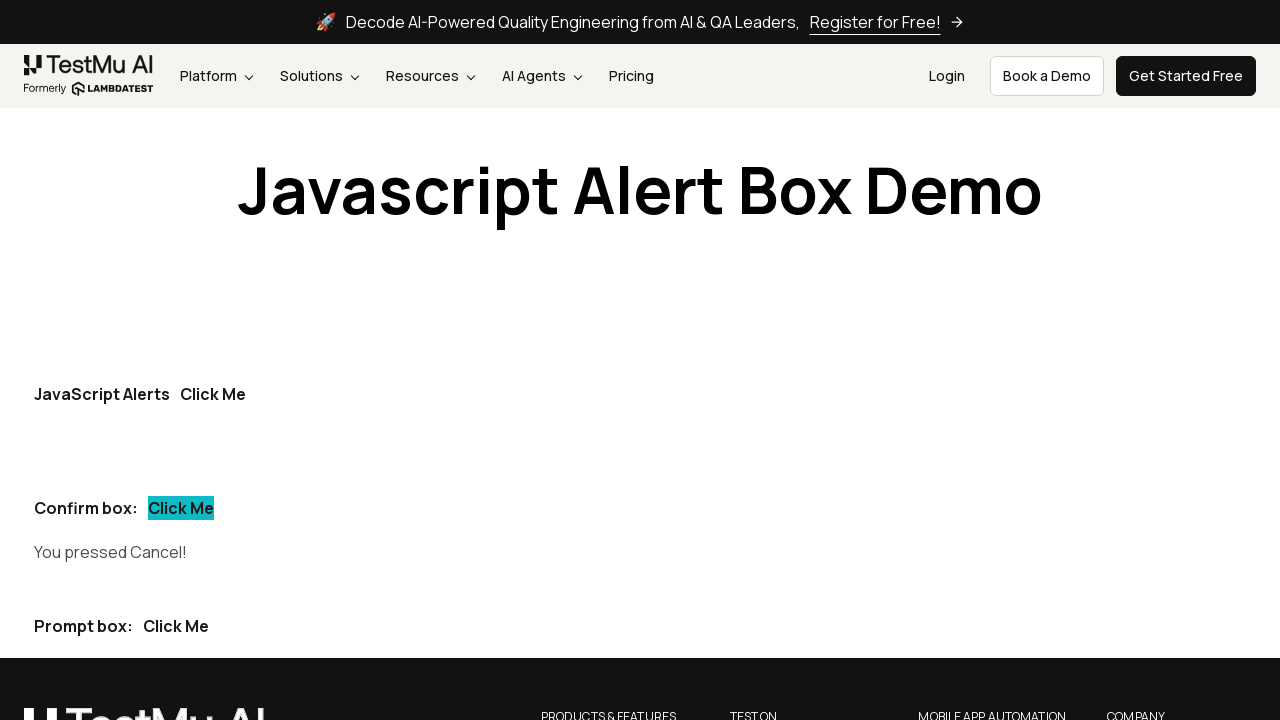